Tests dropdown/select element interactions by selecting options using visible text, index, and value attribute methods on a training website.

Starting URL: https://v1.training-support.net/selenium/selects

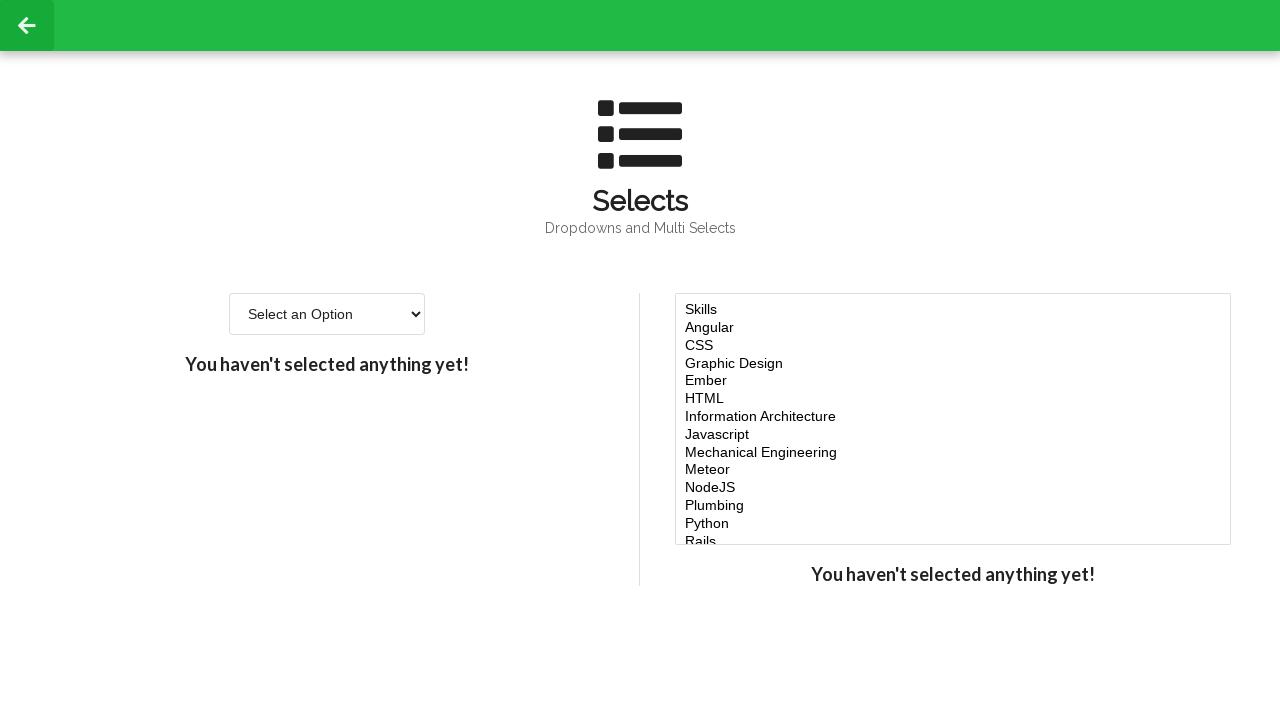

Waited for dropdown element #single-select to be available
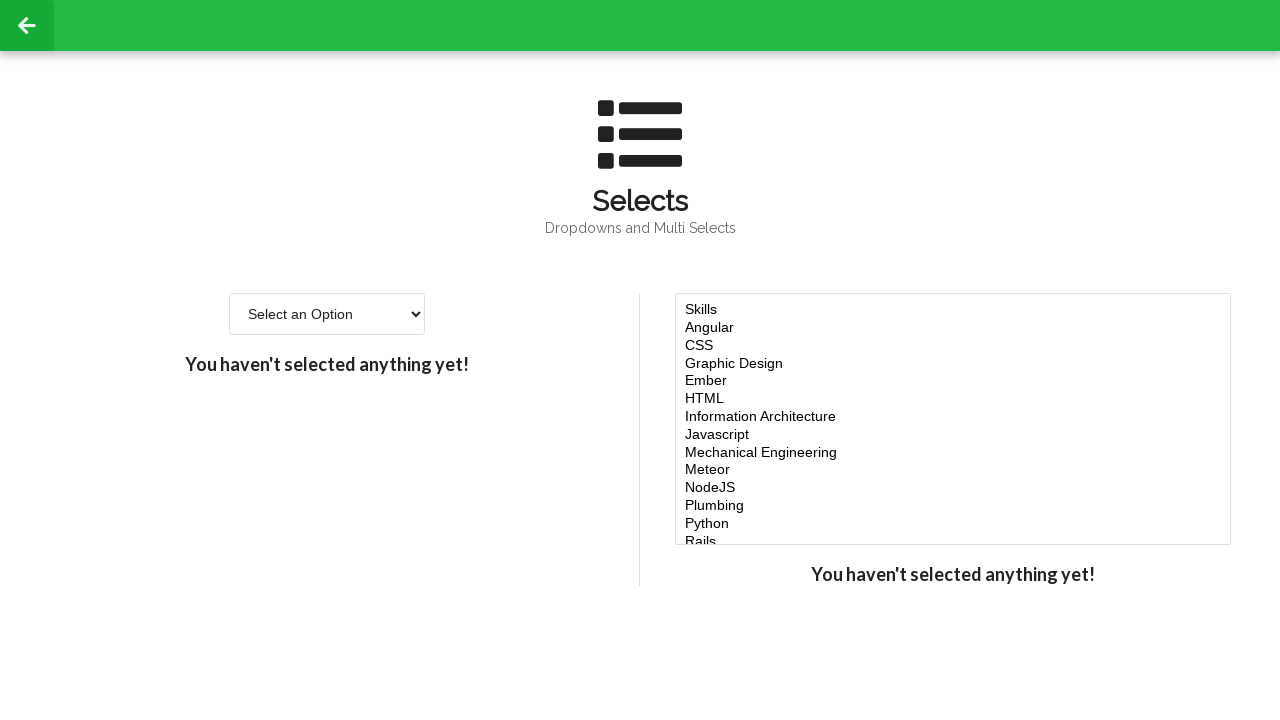

Selected dropdown option using visible text 'Option 2' on #single-select
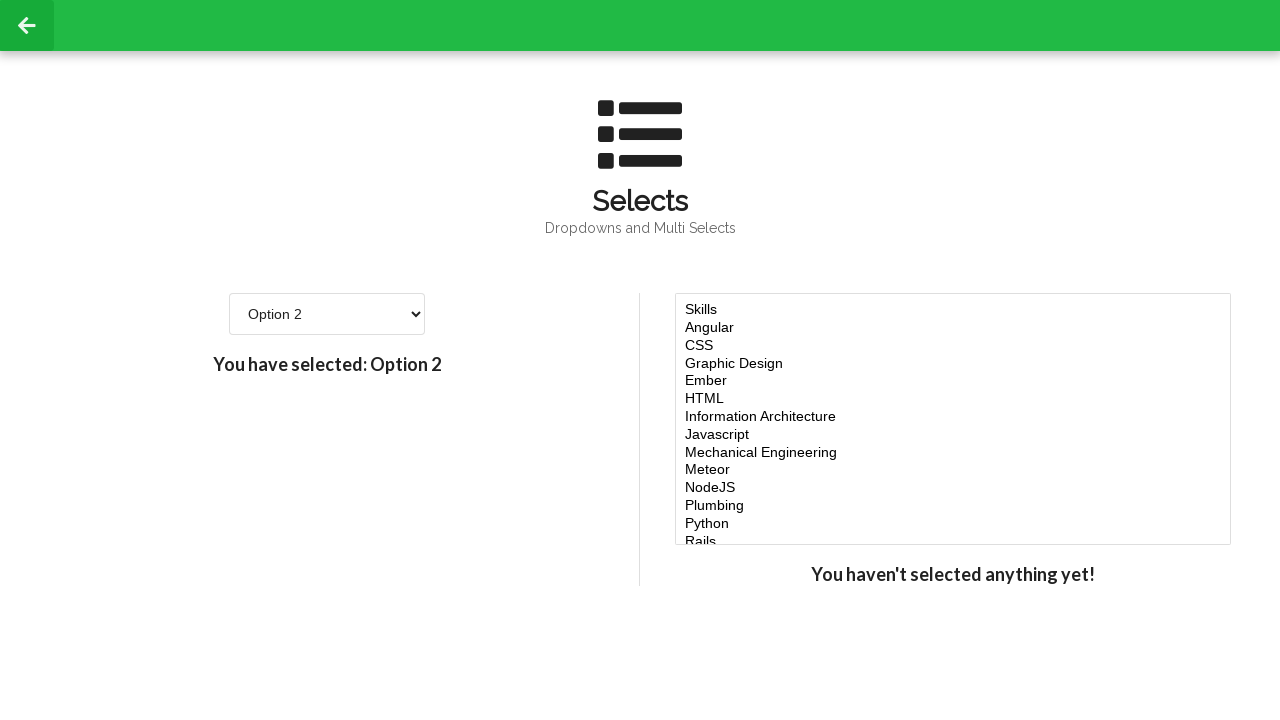

Selected dropdown option using index 3 (4th item, 0-based) on #single-select
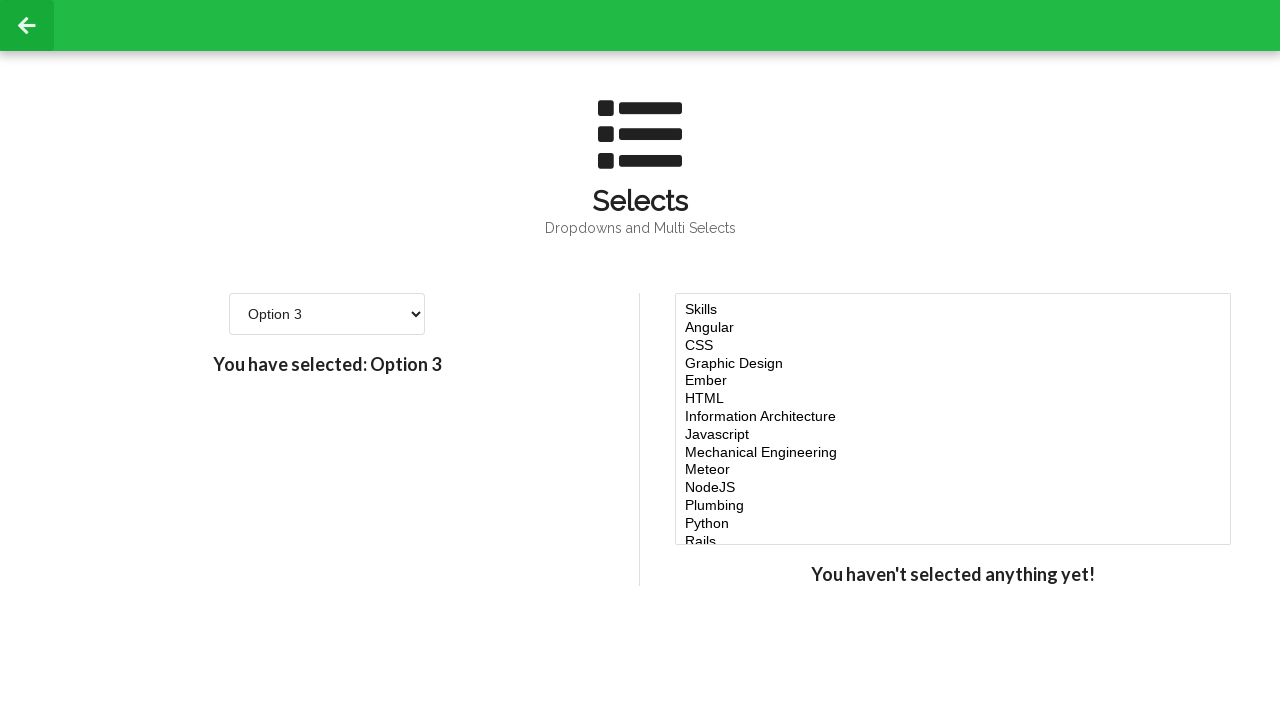

Selected dropdown option using value attribute '4' on #single-select
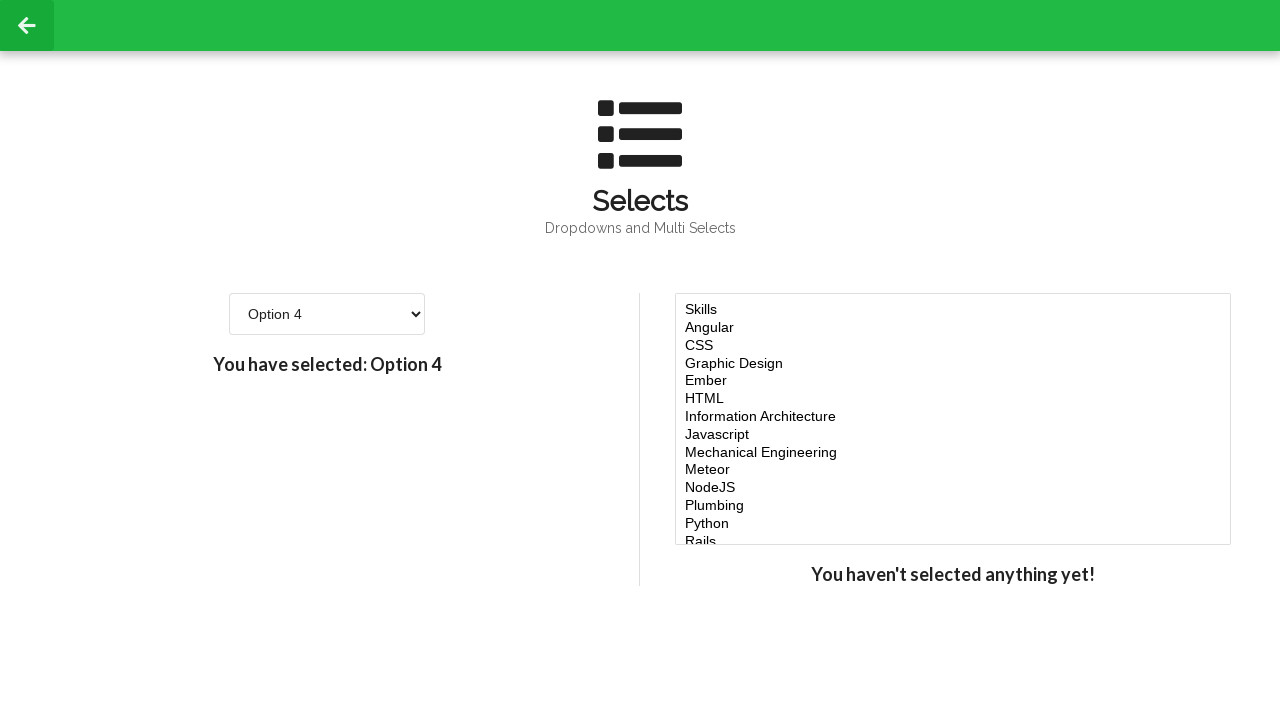

Verified dropdown element #single-select is still present after interactions
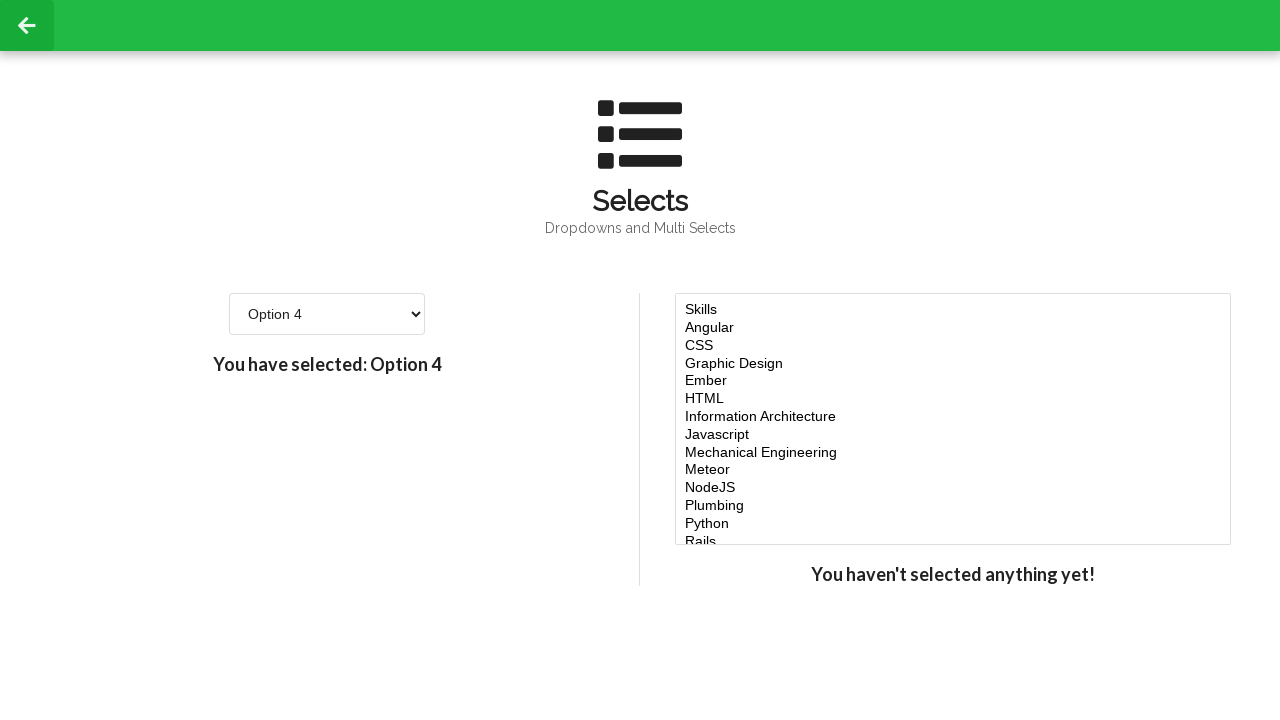

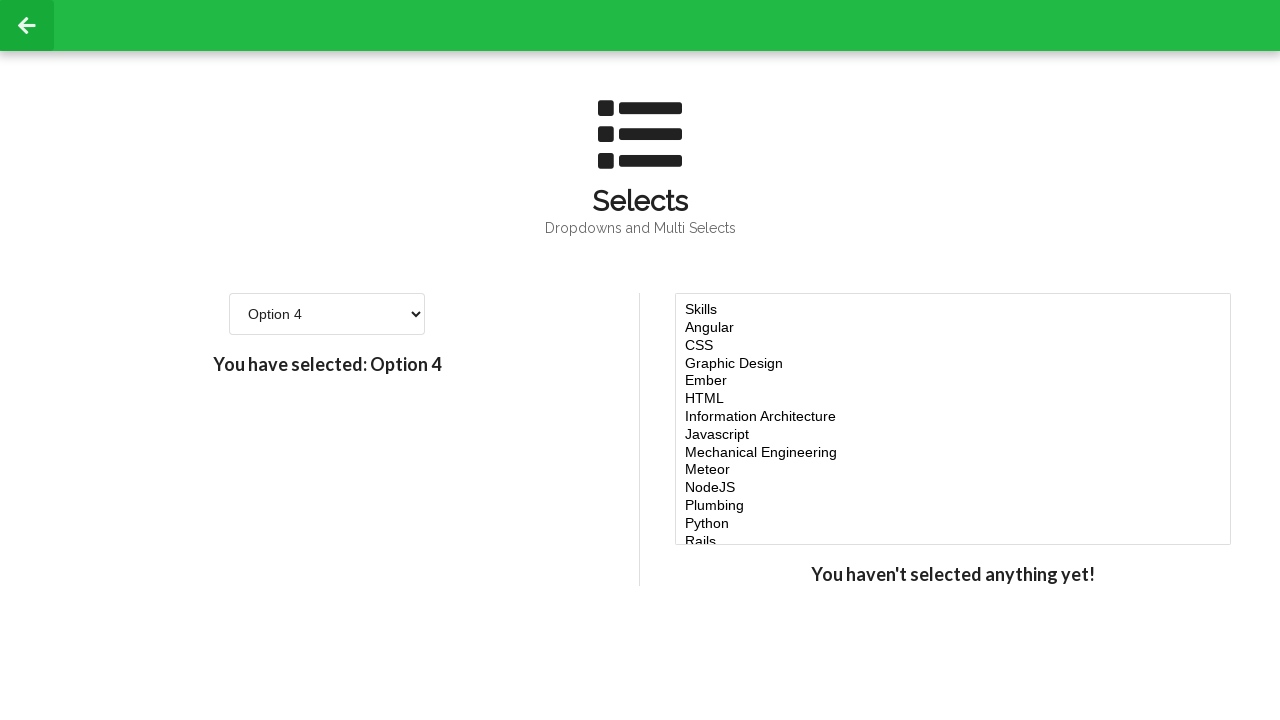